Navigates to Steam's specials/deals page and scrolls to the bottom to trigger lazy-loaded content, then waits for the page to finish loading.

Starting URL: https://store.steampowered.com/specials

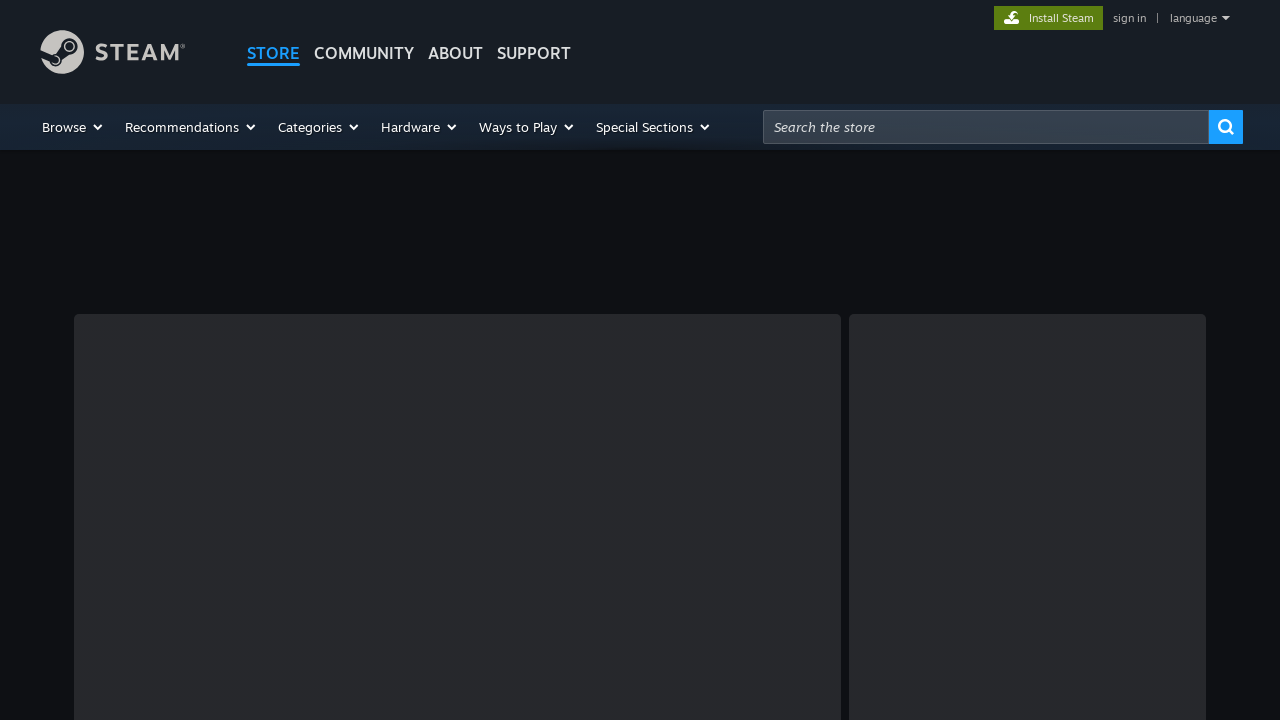

Scrolled to bottom of page to trigger lazy-loaded content
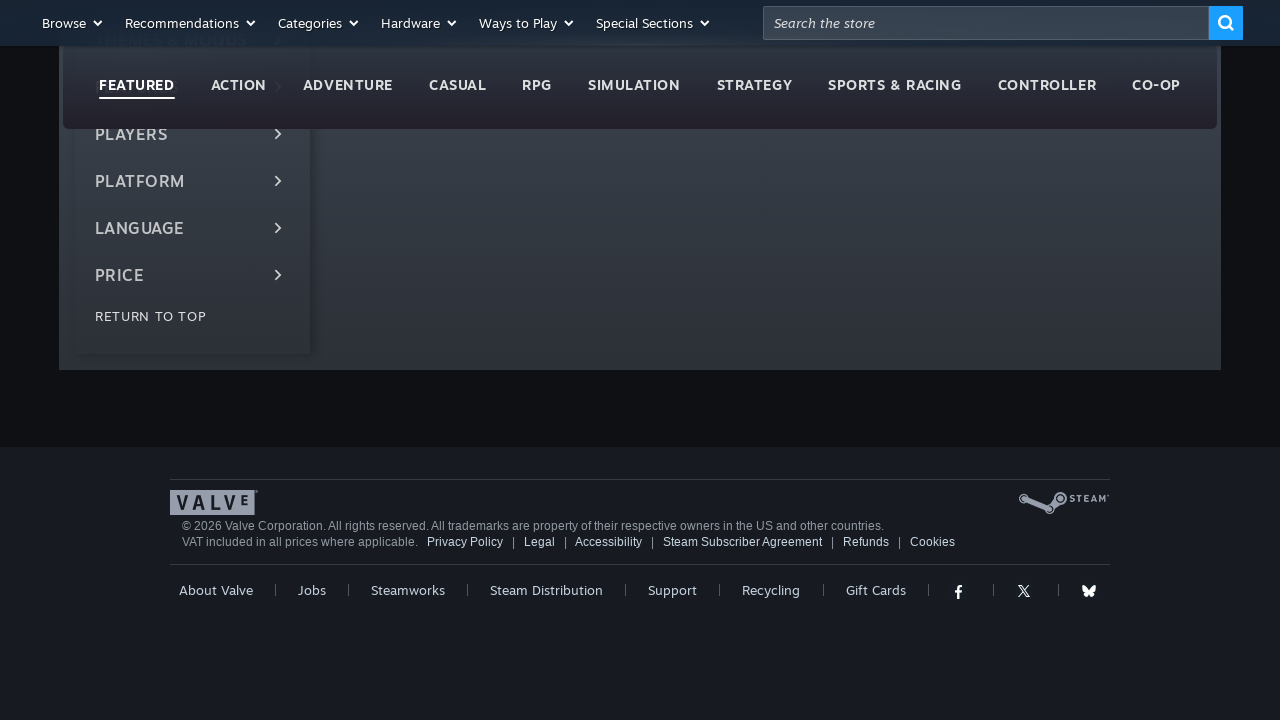

Waited for network to be idle and all content to load
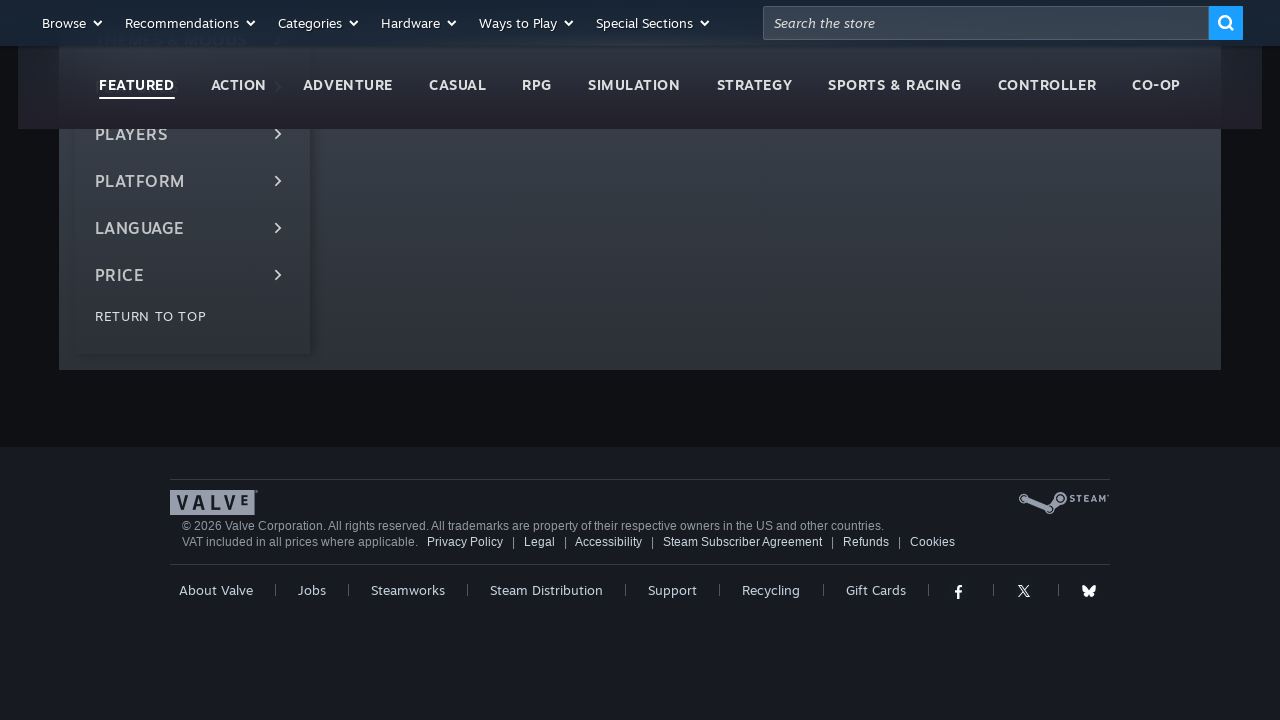

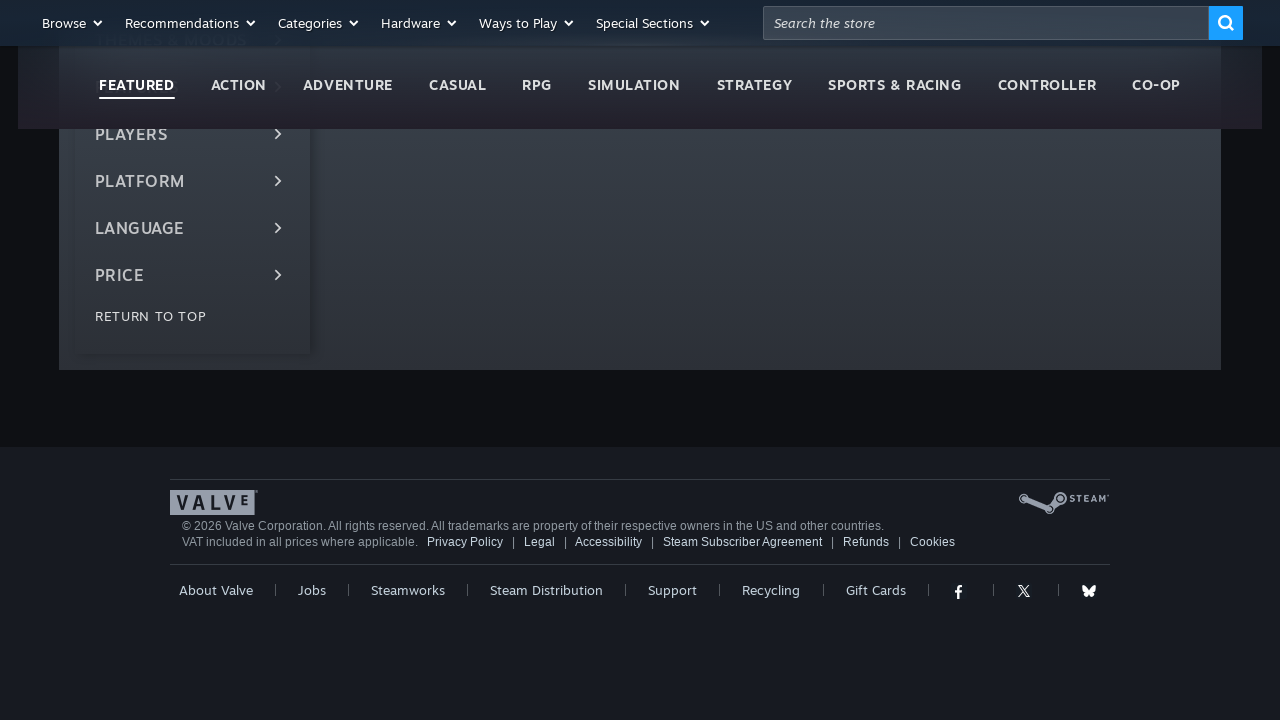